Tests scroll down to bottom of page to verify subscription section, then uses arrow button to scroll back up and verify top content is visible

Starting URL: https://automationexercise.com

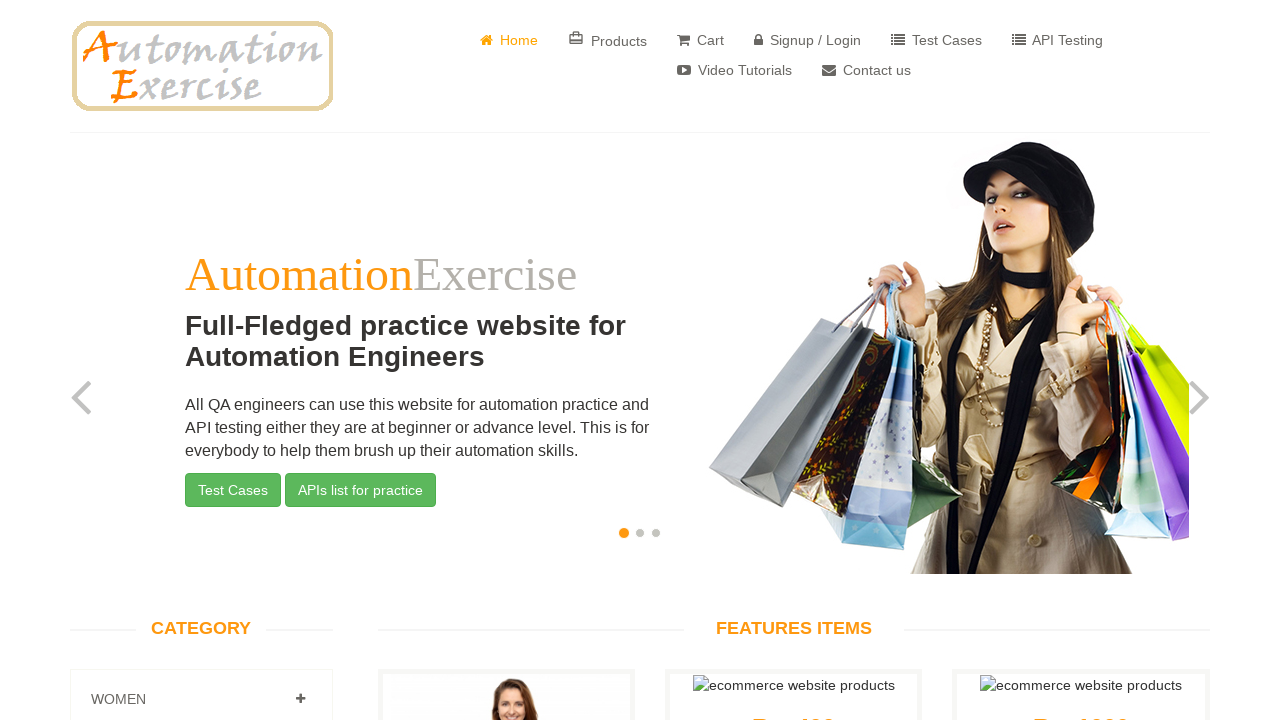

Home page loaded and body element is visible
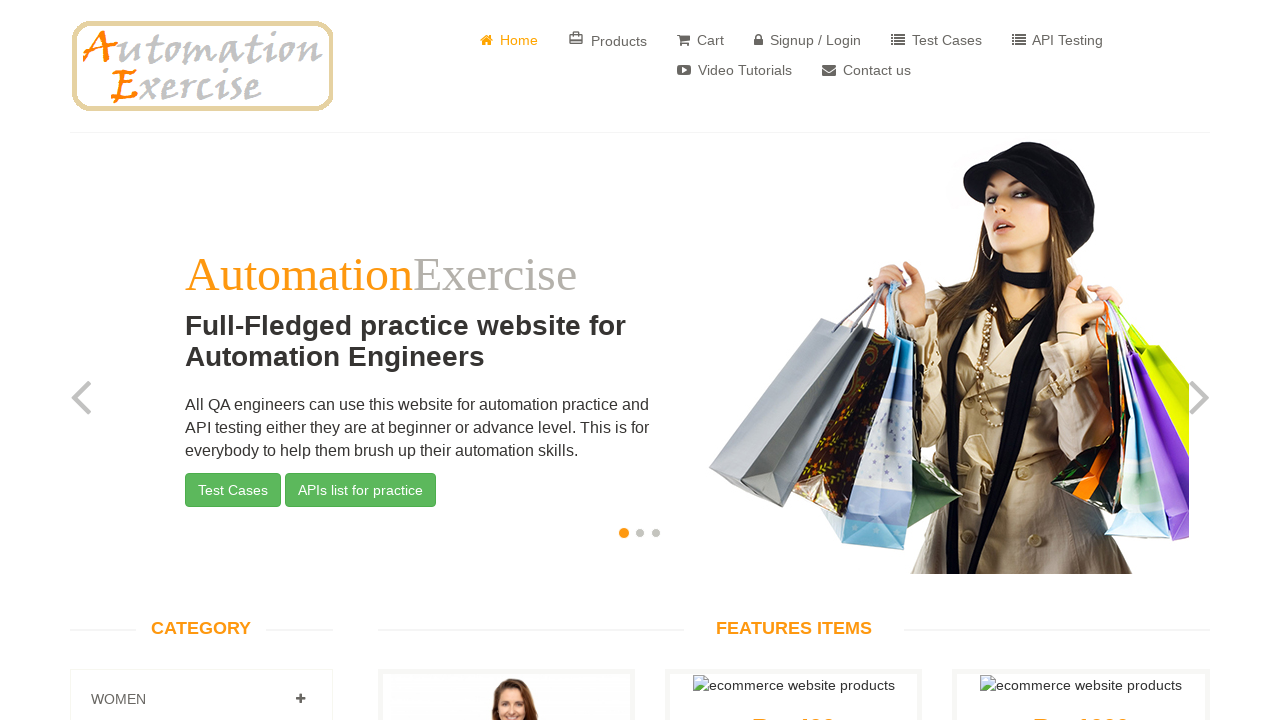

Scrolled down to bottom of page
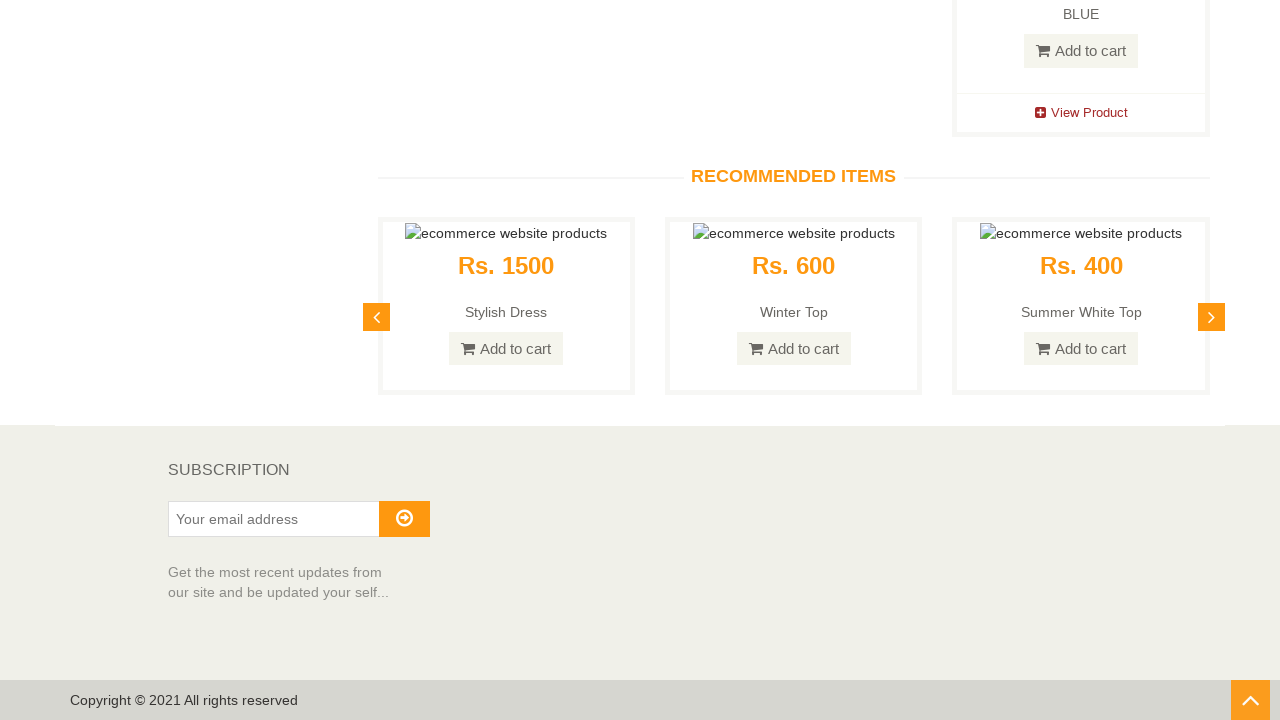

SUBSCRIPTION section is visible at bottom of page
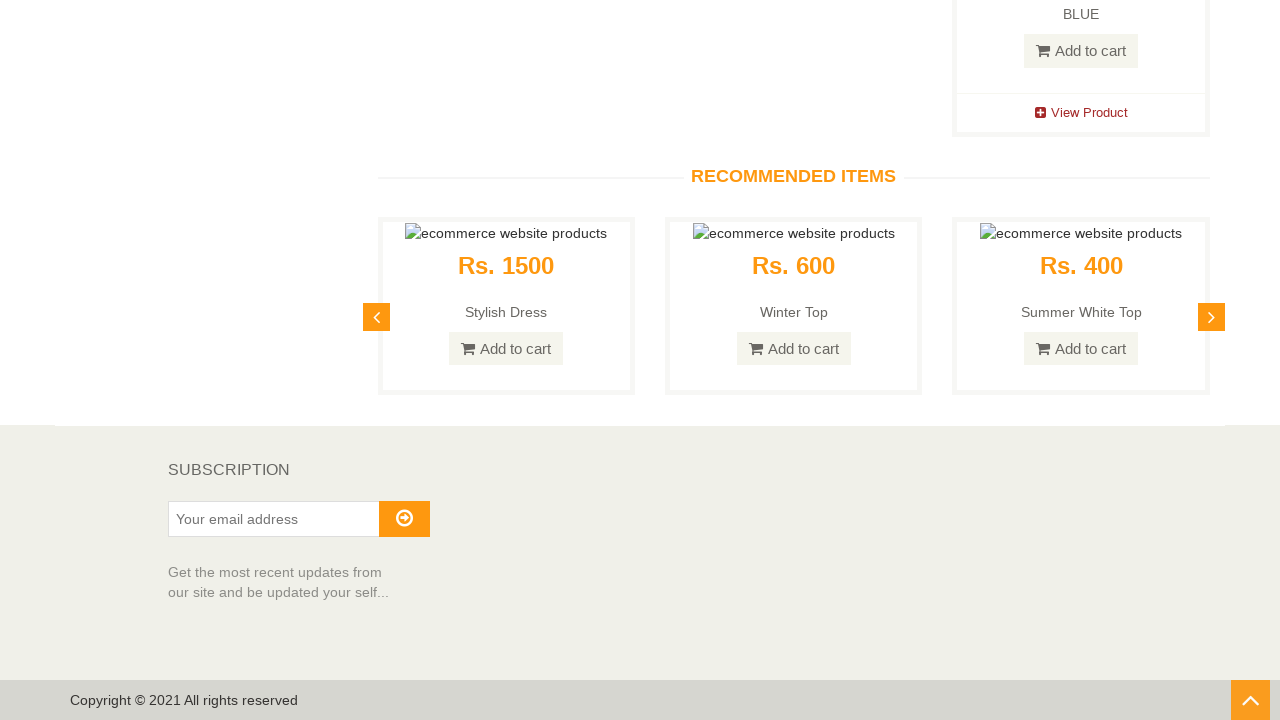

Clicked scroll up arrow button at (1250, 700) on #scrollUp
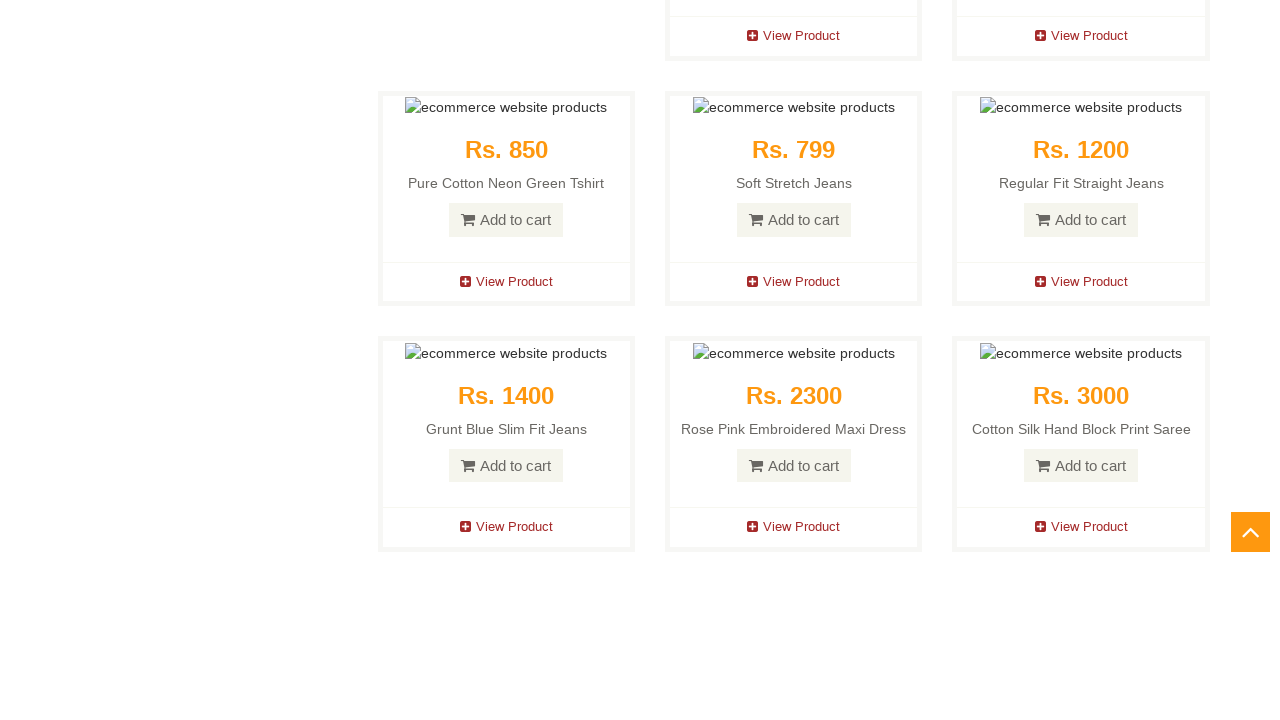

Waited for scroll up animation to complete
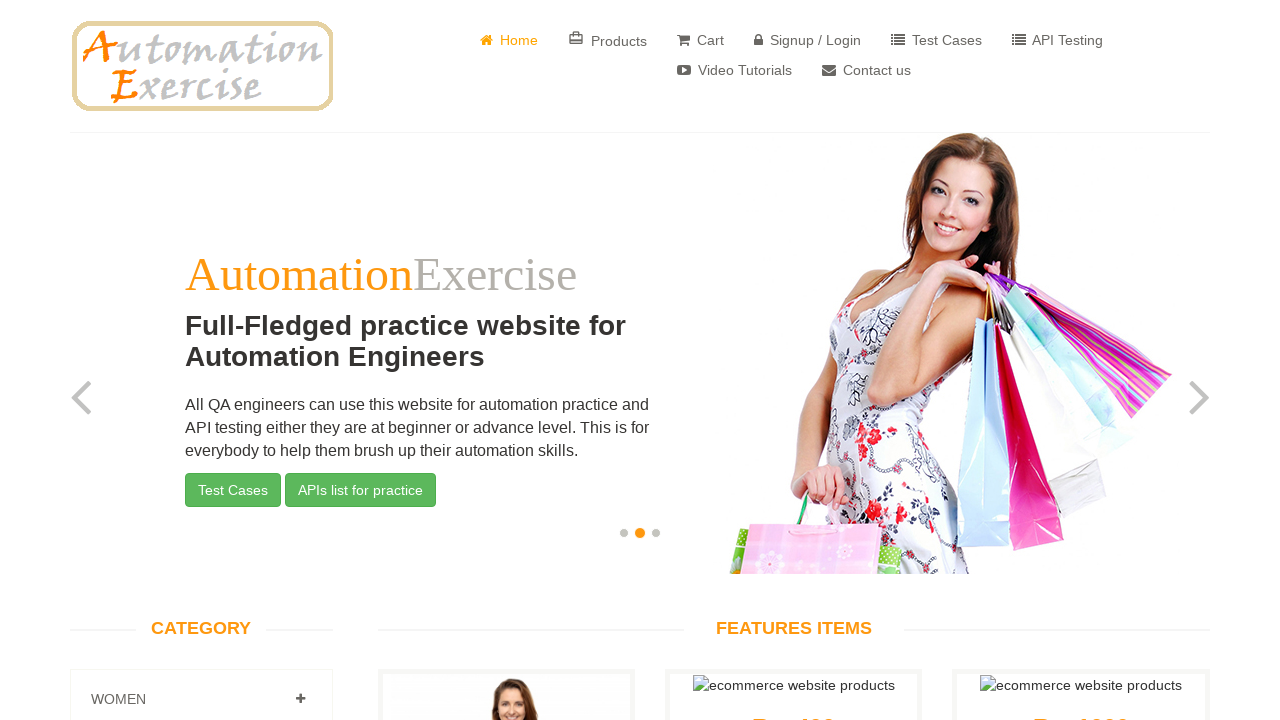

Header text is visible, confirming page scrolled back to top
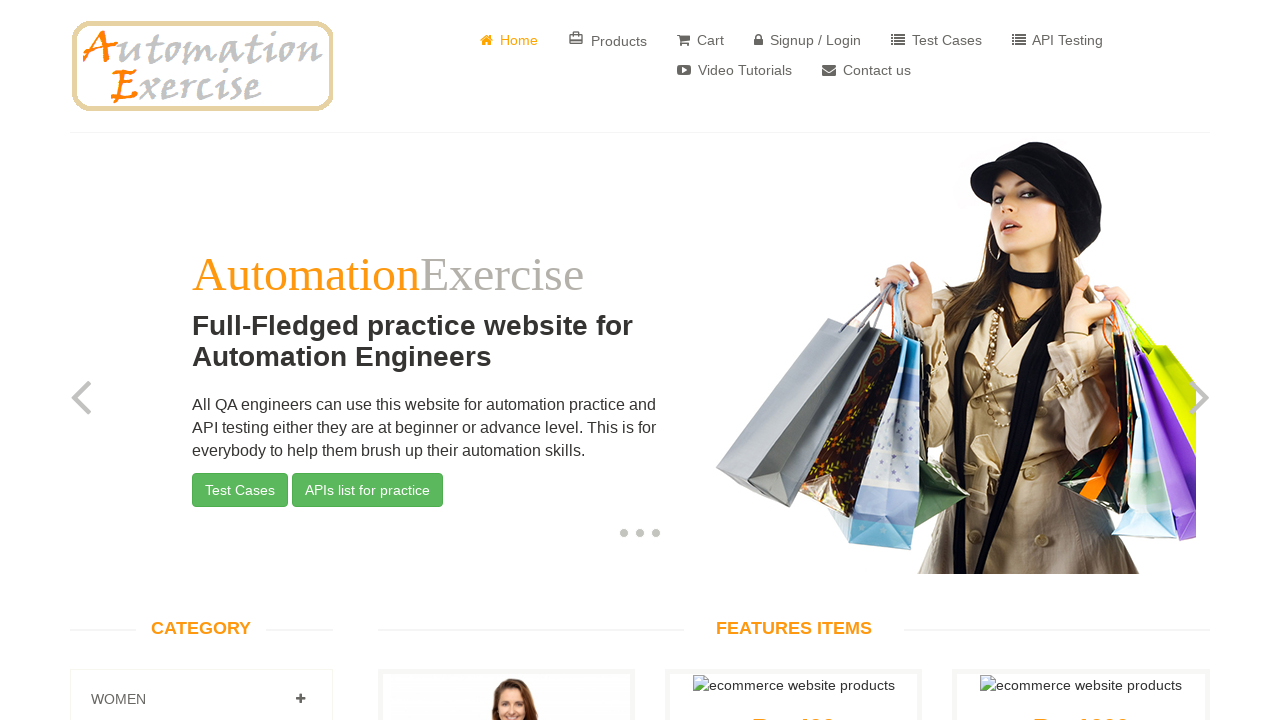

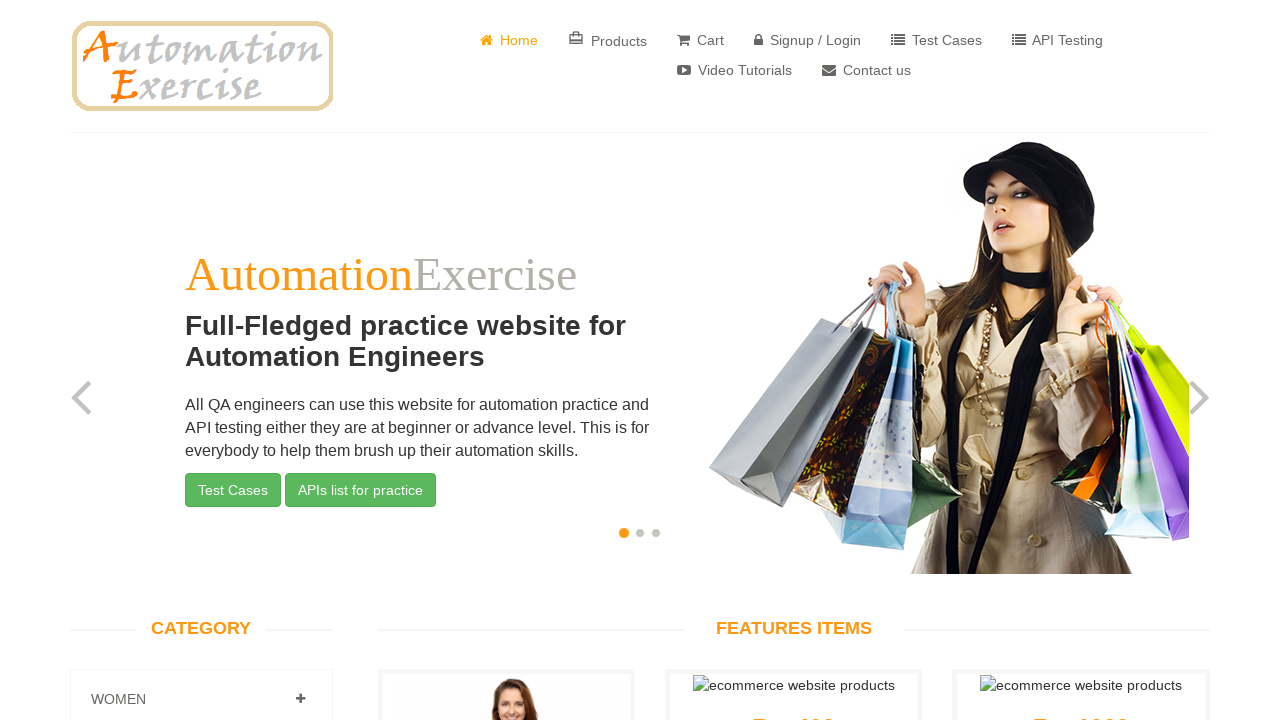